Tests adding multiple tasks sequentially and verifies all tasks are displayed correctly in the list

Starting URL: https://dwils.github.io/todolist/

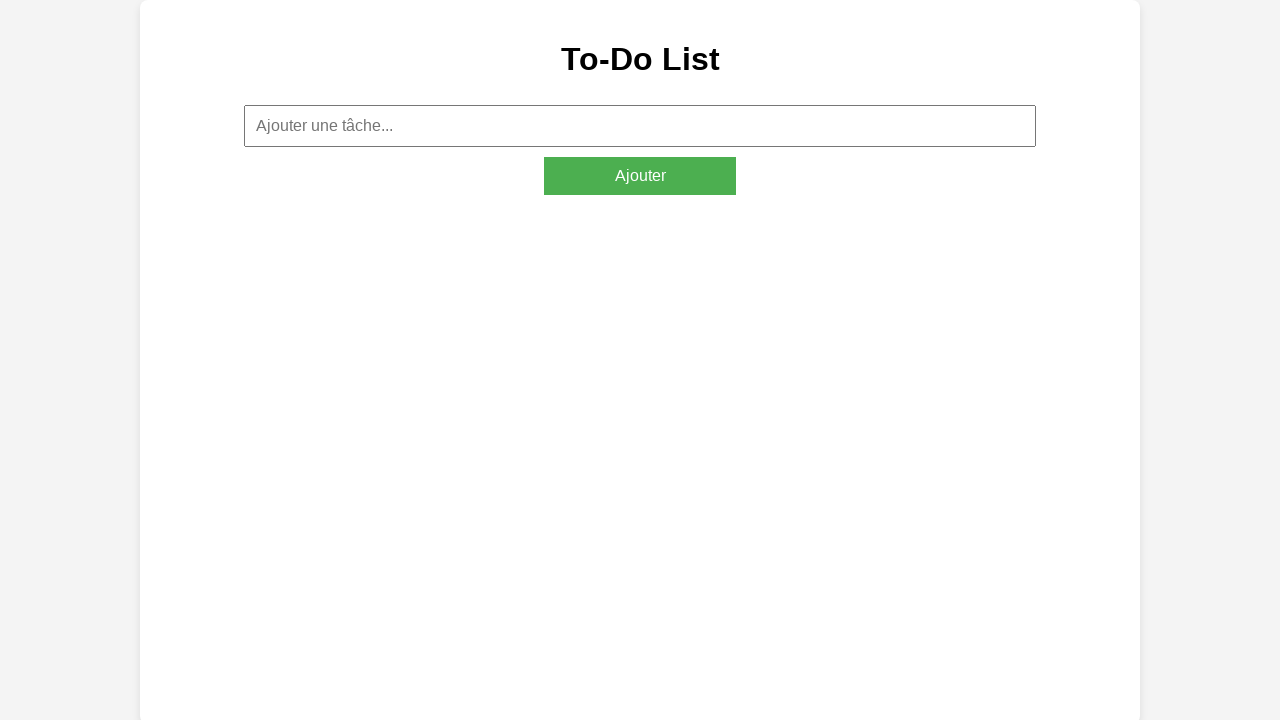

Filled task input field with 'Tache 1' on input[placeholder='Ajouter une tâche...']
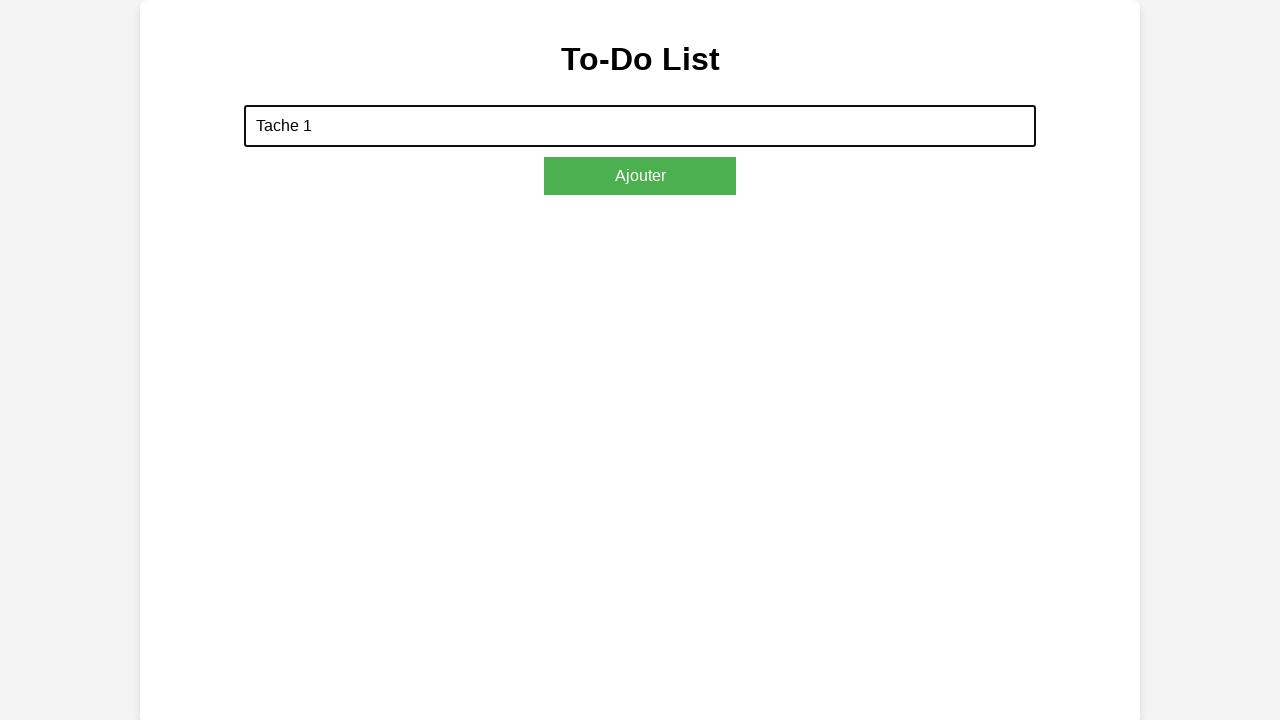

Clicked add button to create task 'Tache 1' at (640, 176) on #addTaskButton
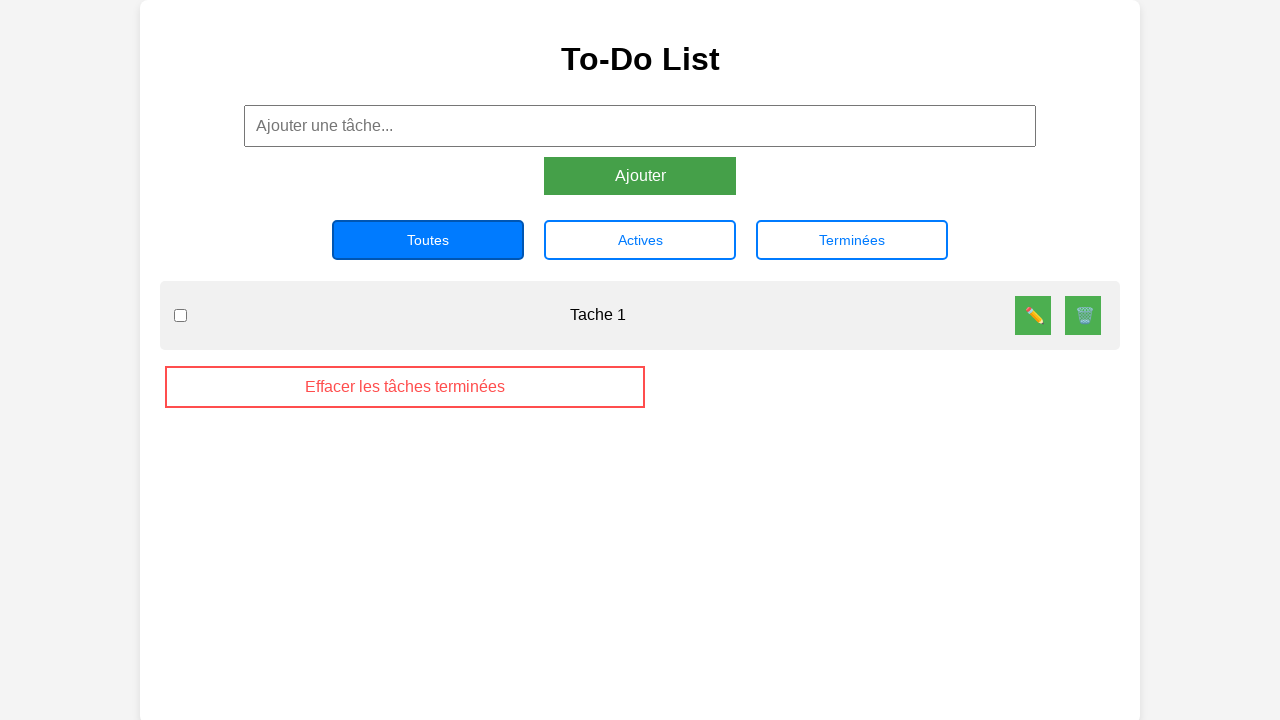

Waited for task 'Tache 1' to be added to the list
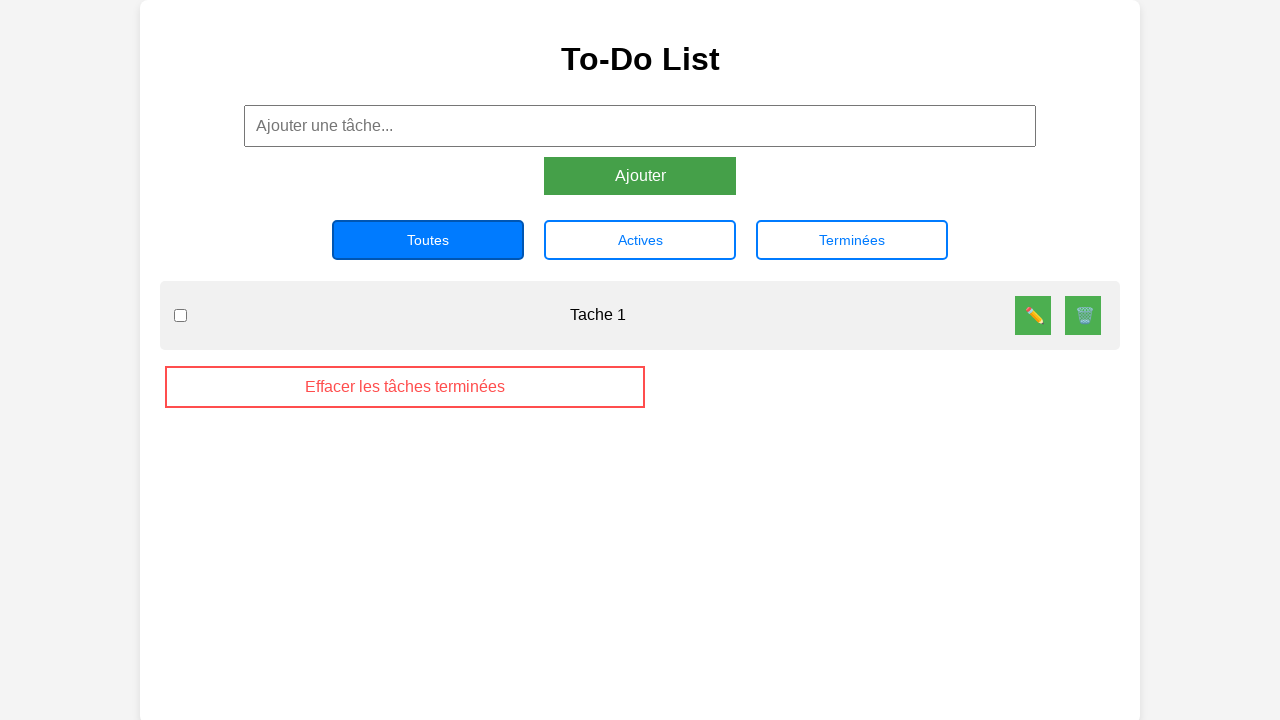

Filled task input field with 'Tache 2' on input[placeholder='Ajouter une tâche...']
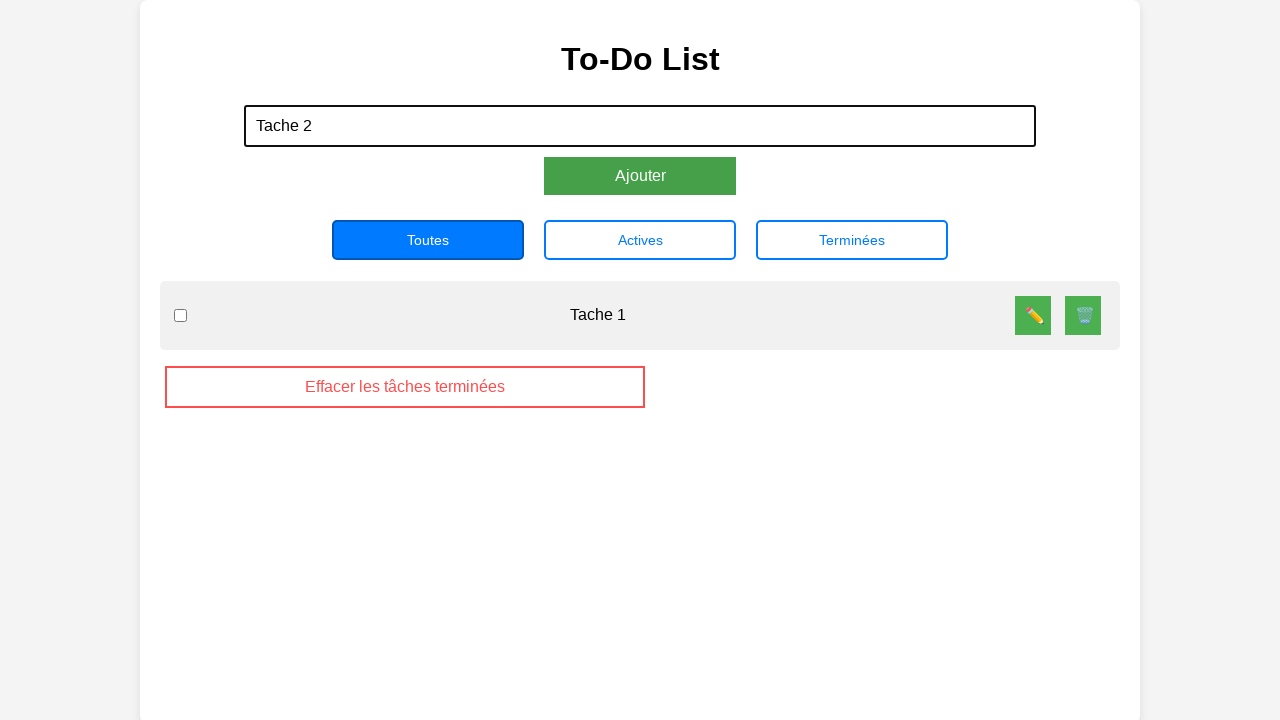

Clicked add button to create task 'Tache 2' at (640, 176) on #addTaskButton
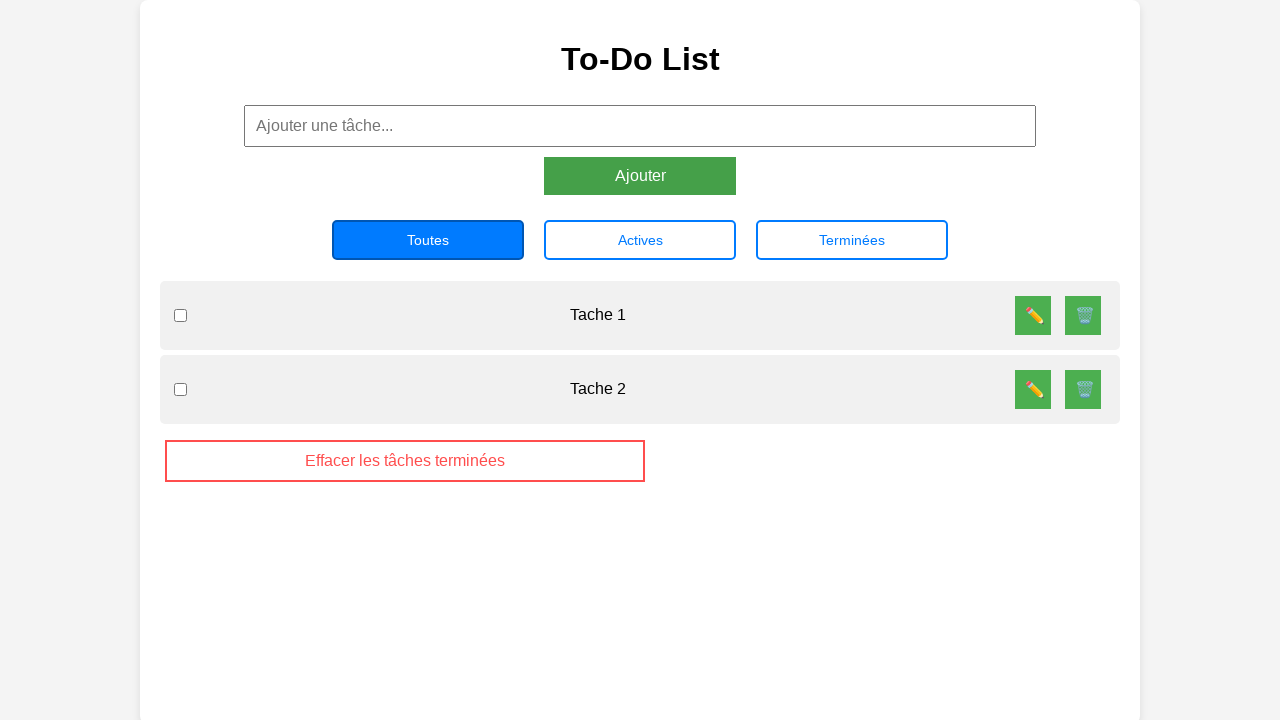

Waited for task 'Tache 2' to be added to the list
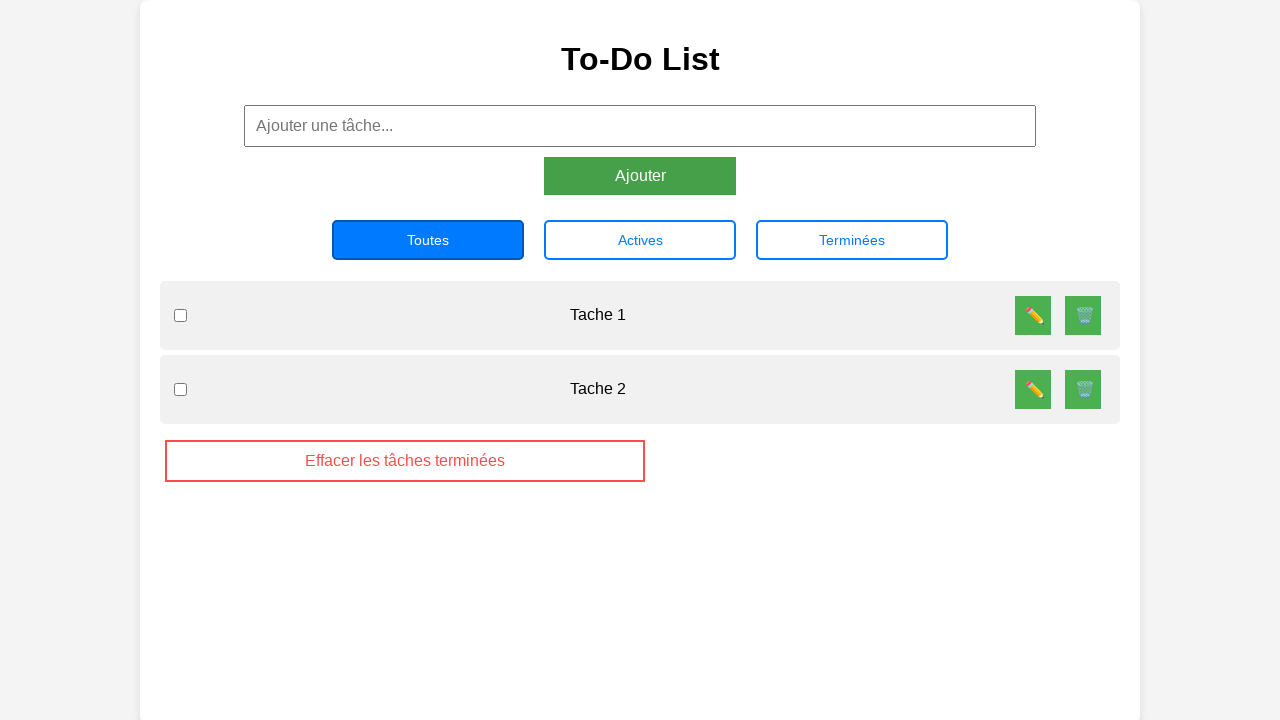

Filled task input field with 'Tache 3' on input[placeholder='Ajouter une tâche...']
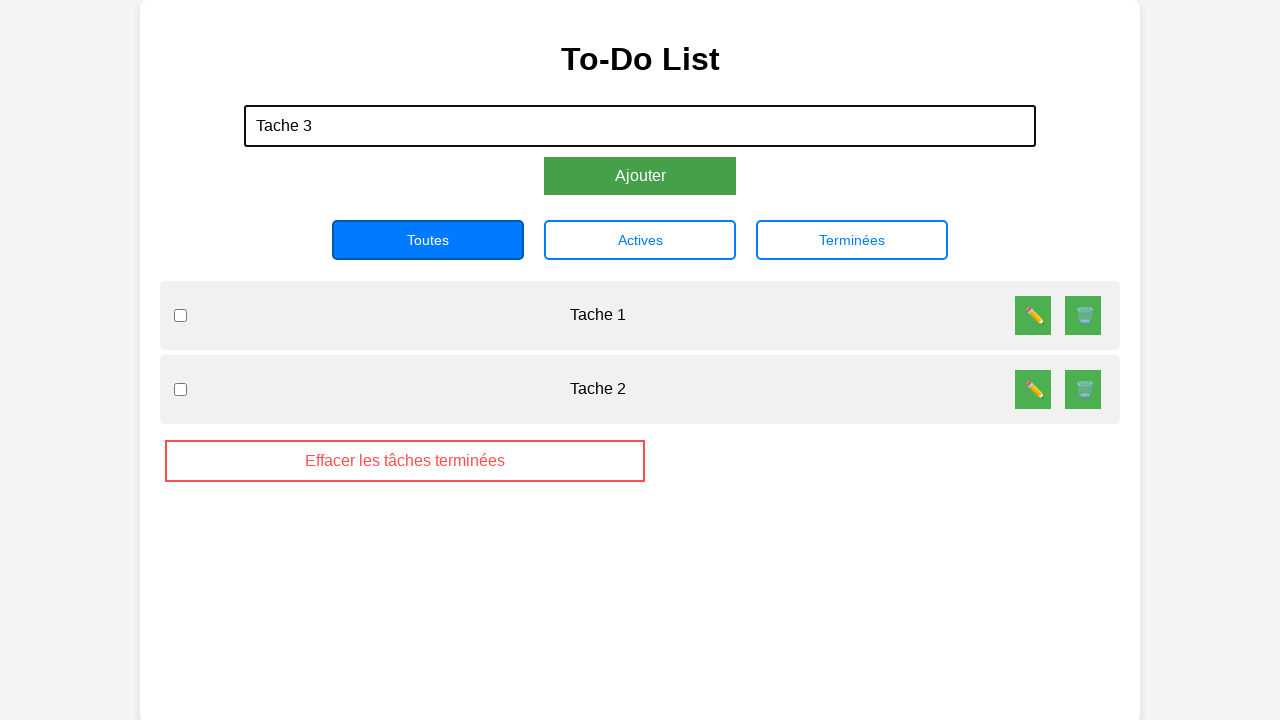

Clicked add button to create task 'Tache 3' at (640, 176) on #addTaskButton
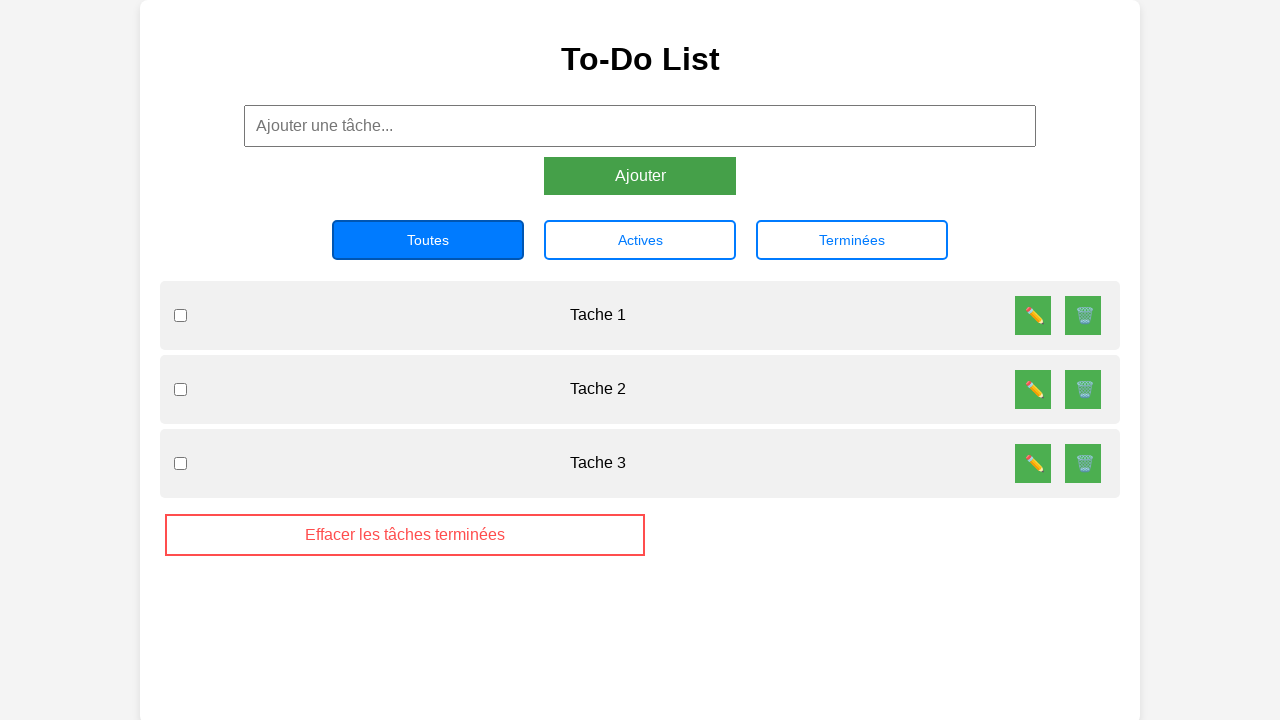

Waited for task 'Tache 3' to be added to the list
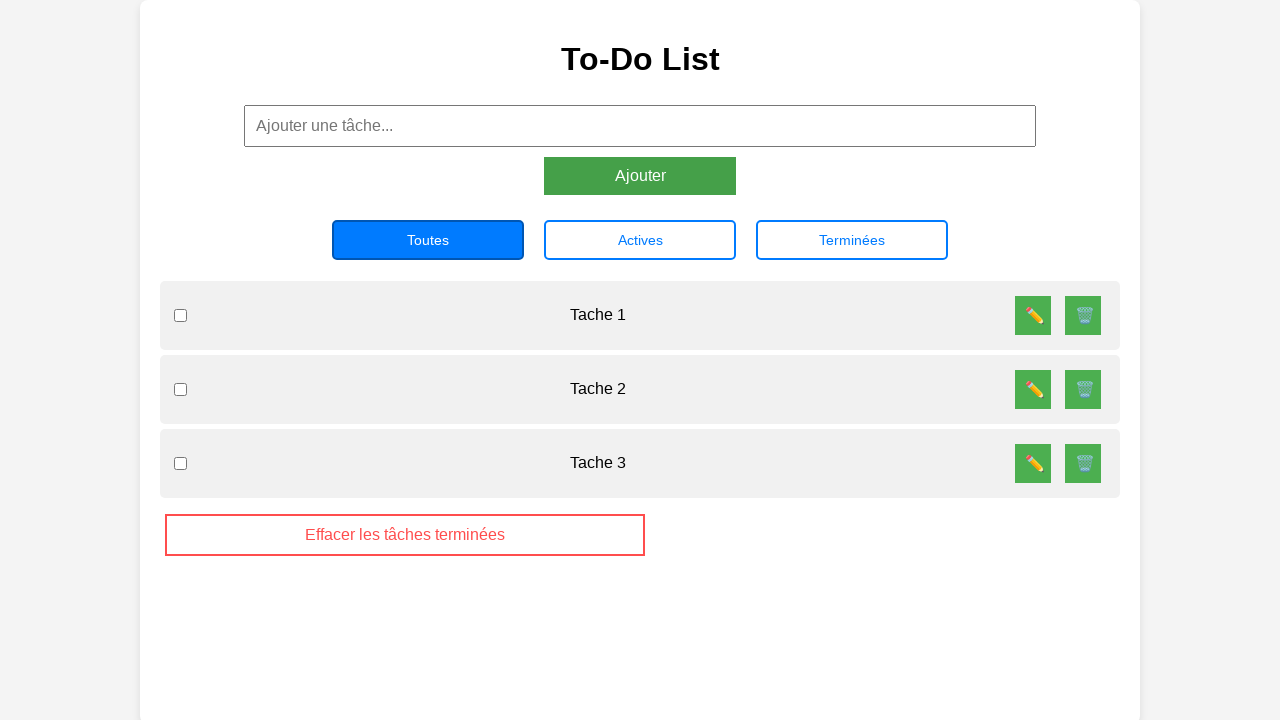

Retrieved all task elements from the task list
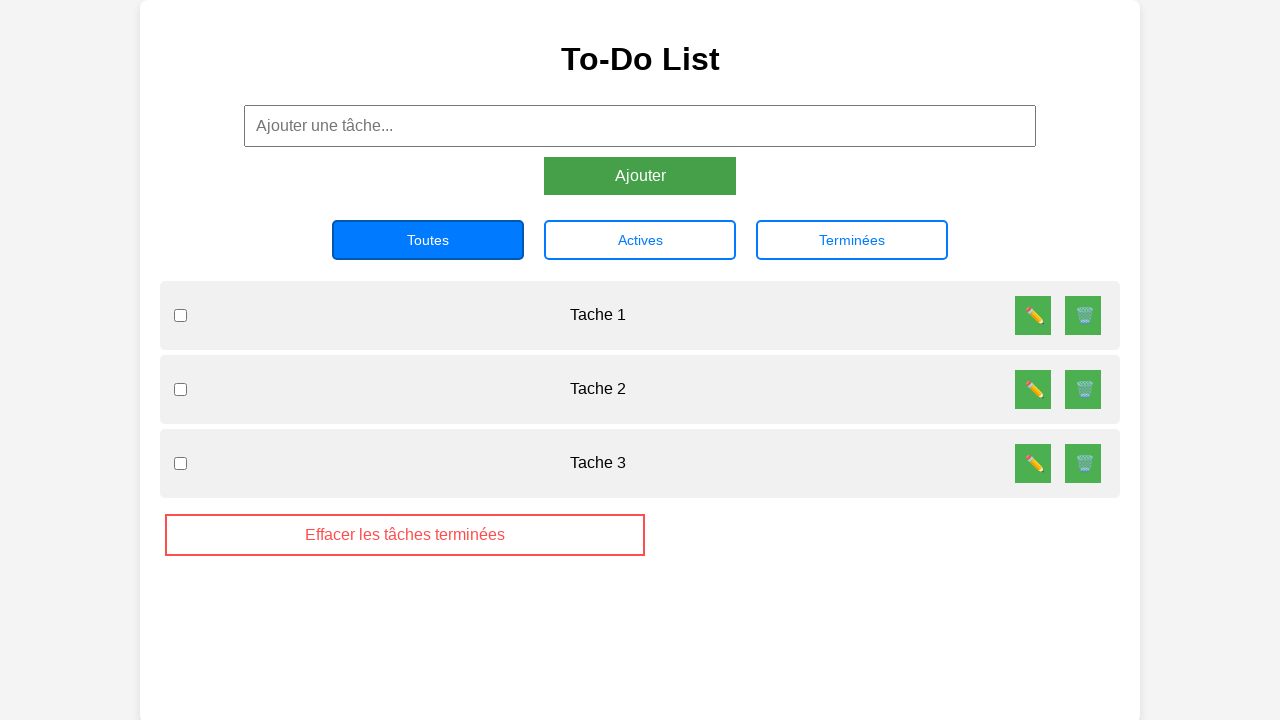

Extracted text content from all task elements
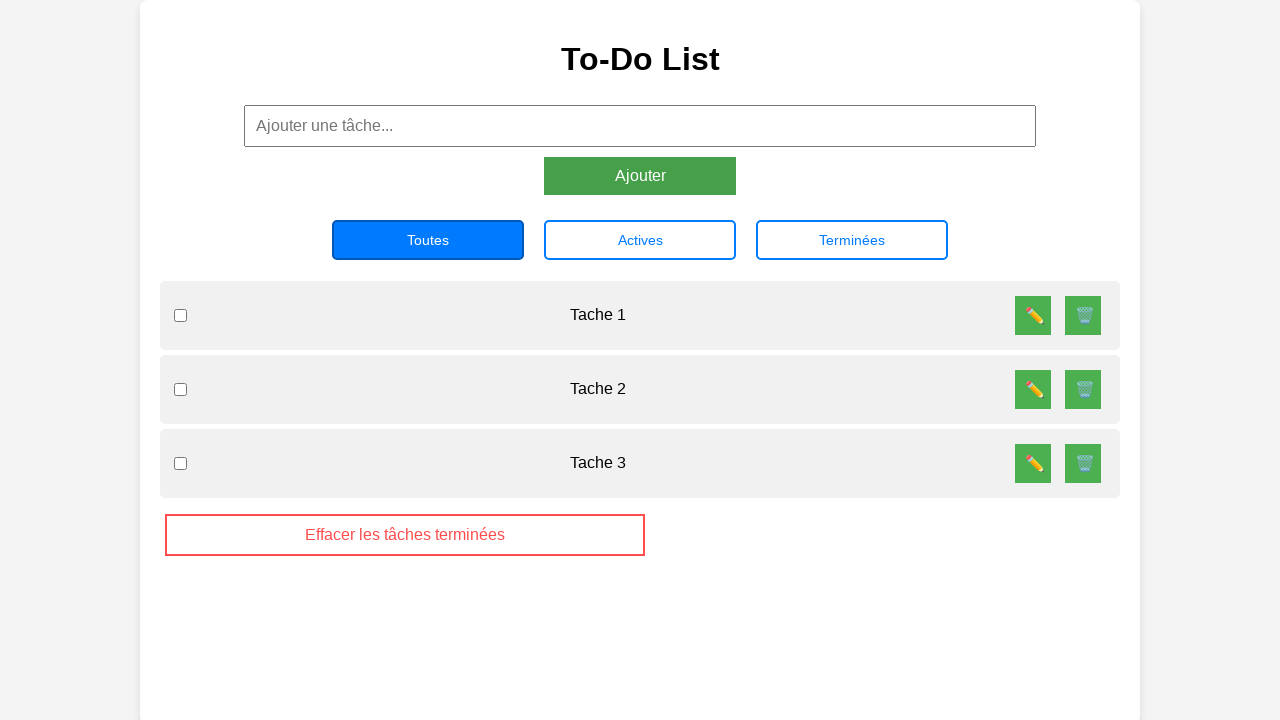

Verified all tasks are displayed correctly in the list
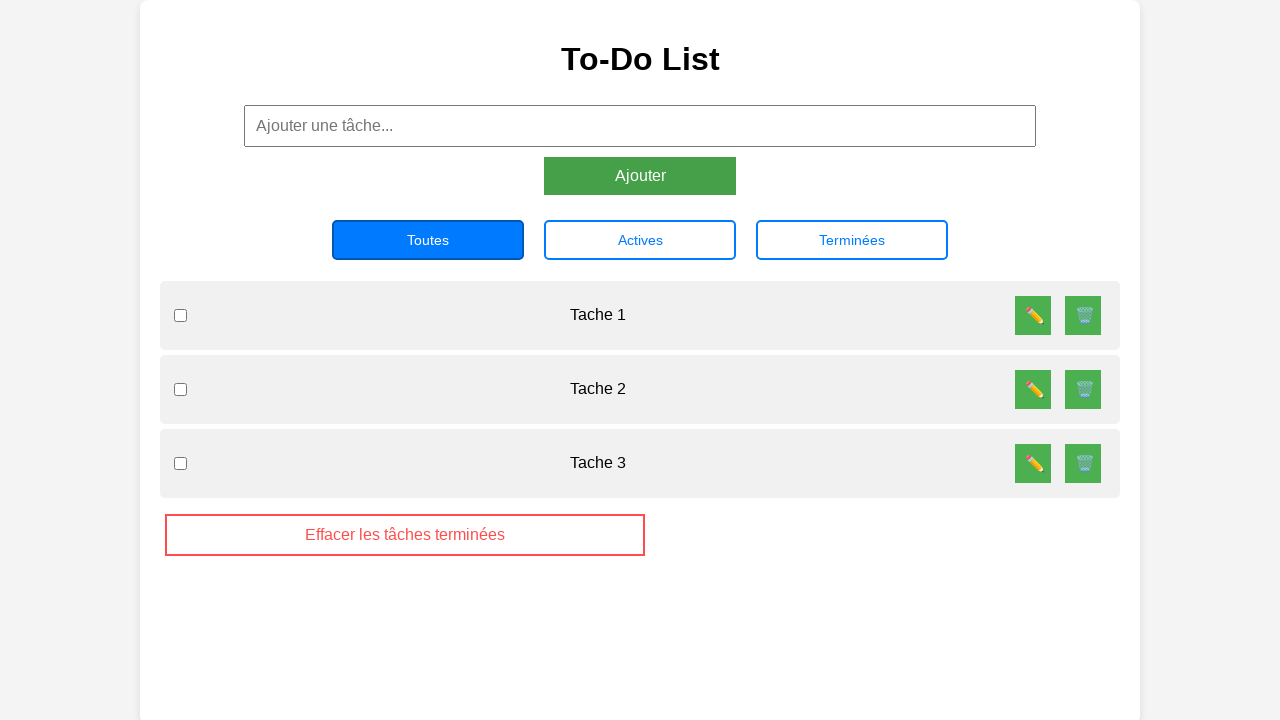

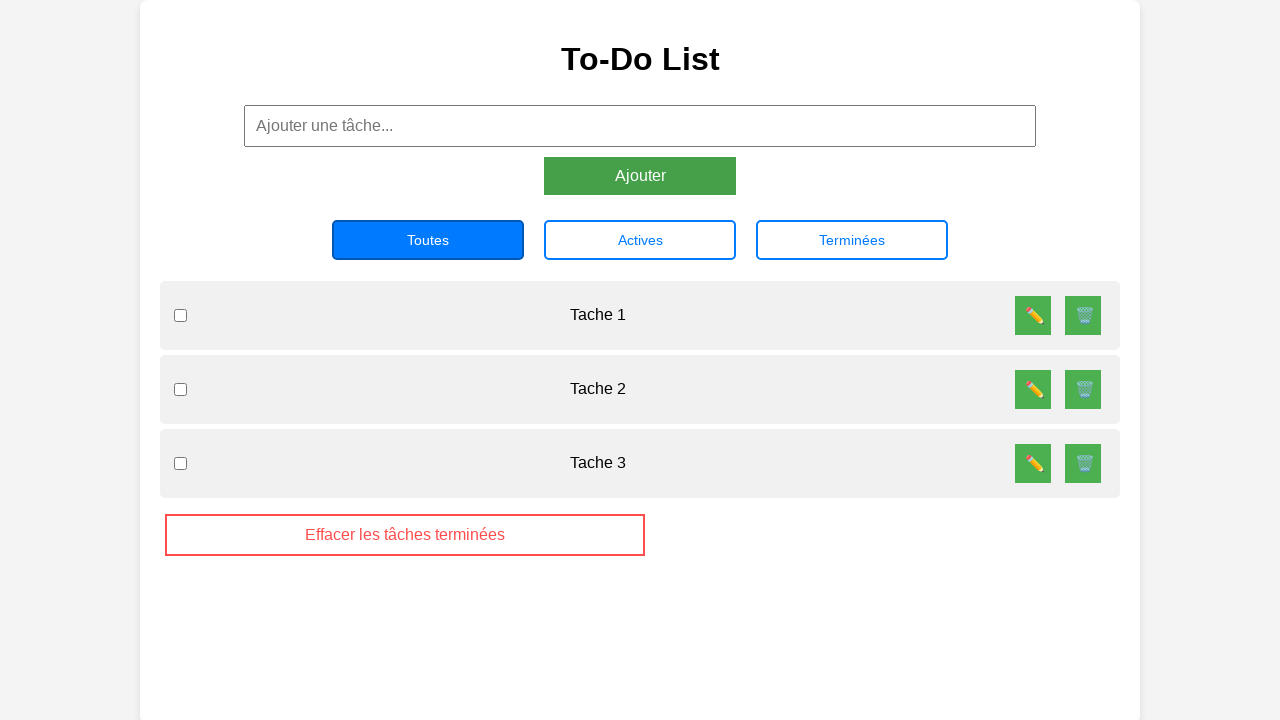